Tests window handling by opening a new window, switching between parent and child windows, and verifying content in each window

Starting URL: https://the-internet.herokuapp.com/

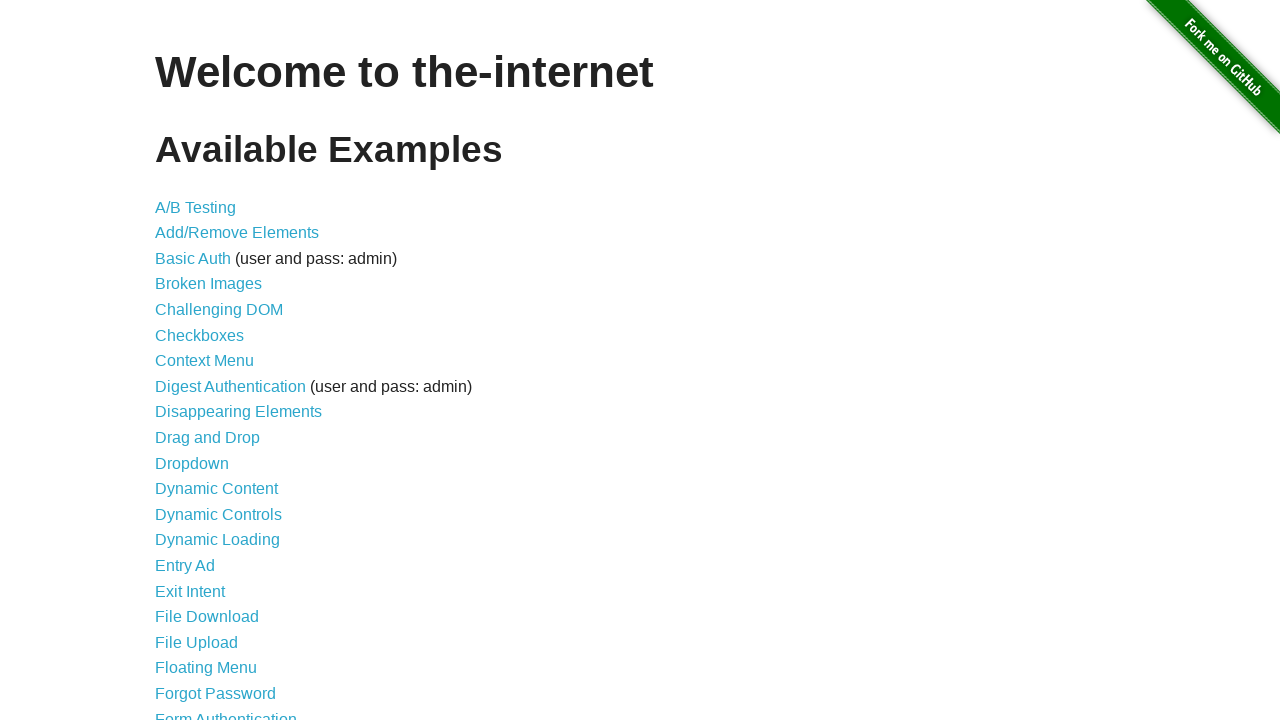

Clicked on Windows link at (218, 369) on a[href='/windows']
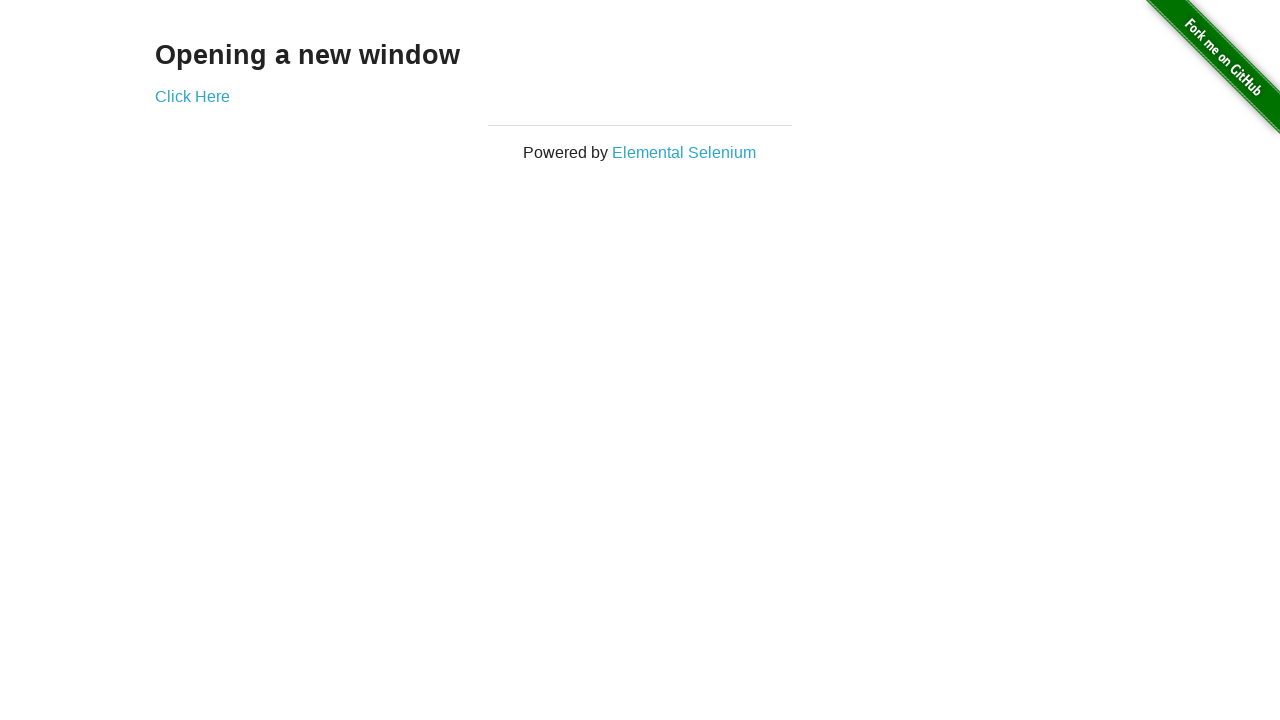

Clicked link to open new window at (192, 96) on a[href='/windows/new']
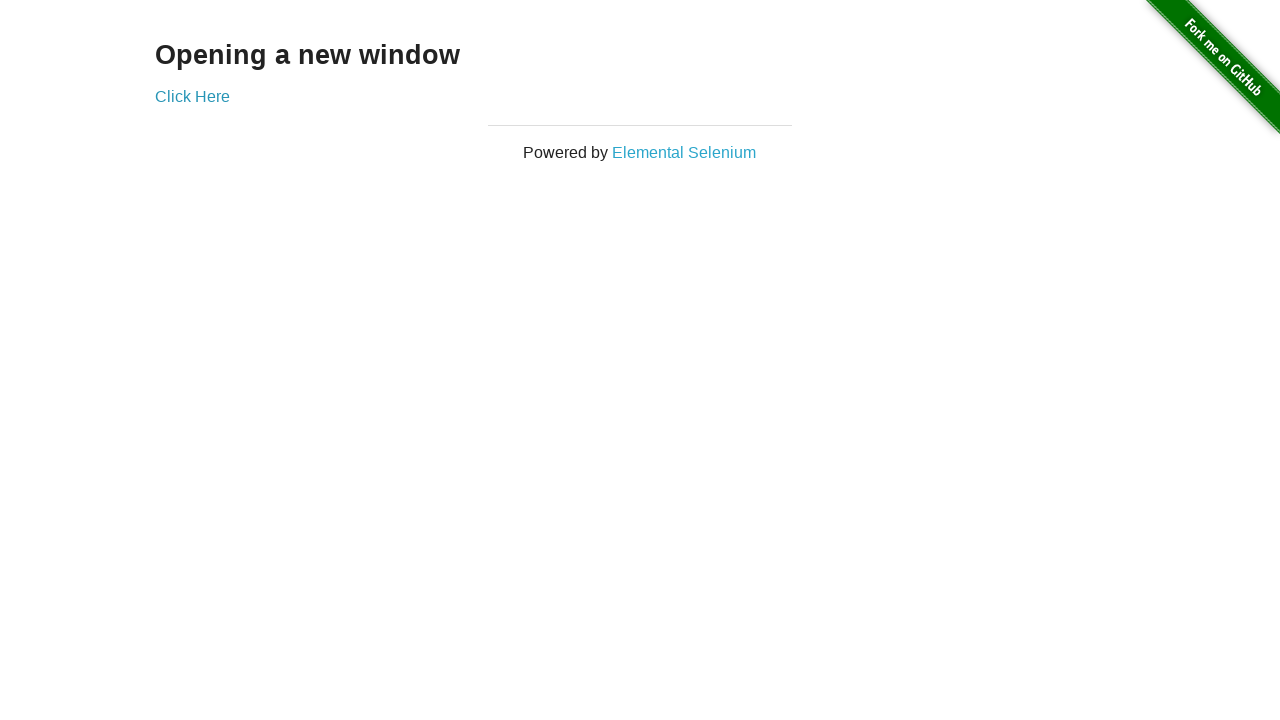

New child window opened and captured
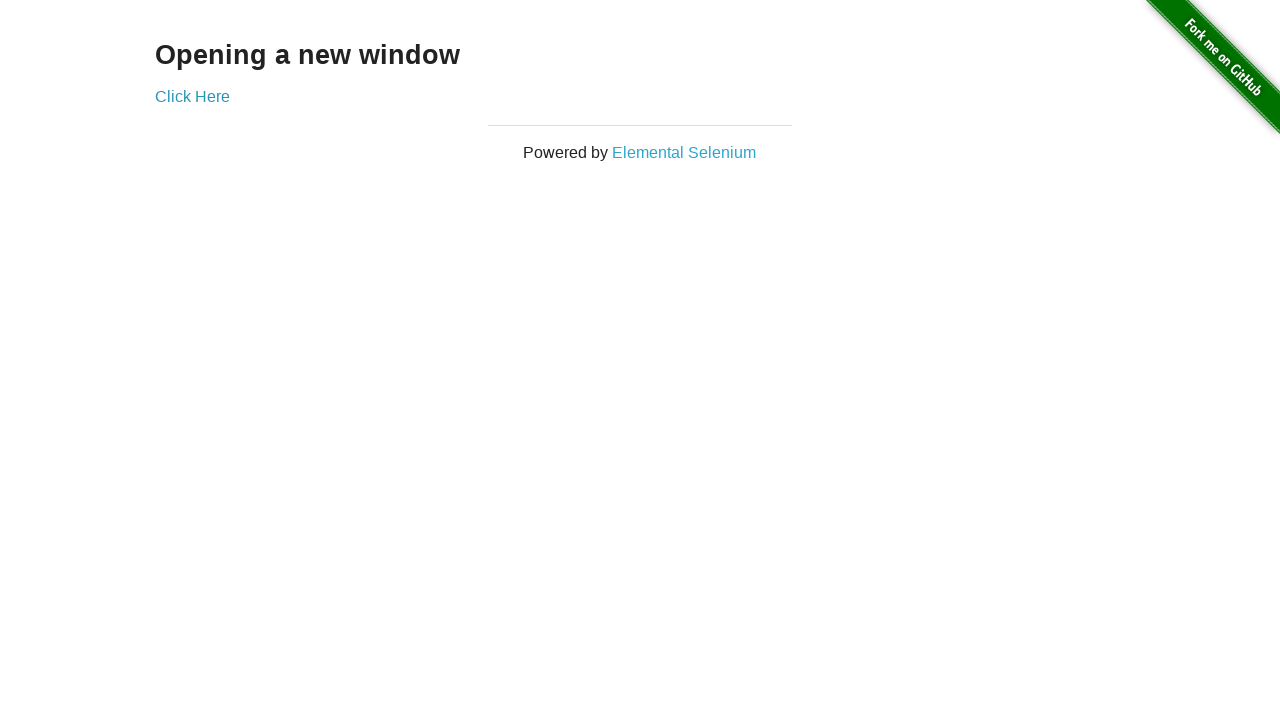

Retrieved child window text: 
  New Window

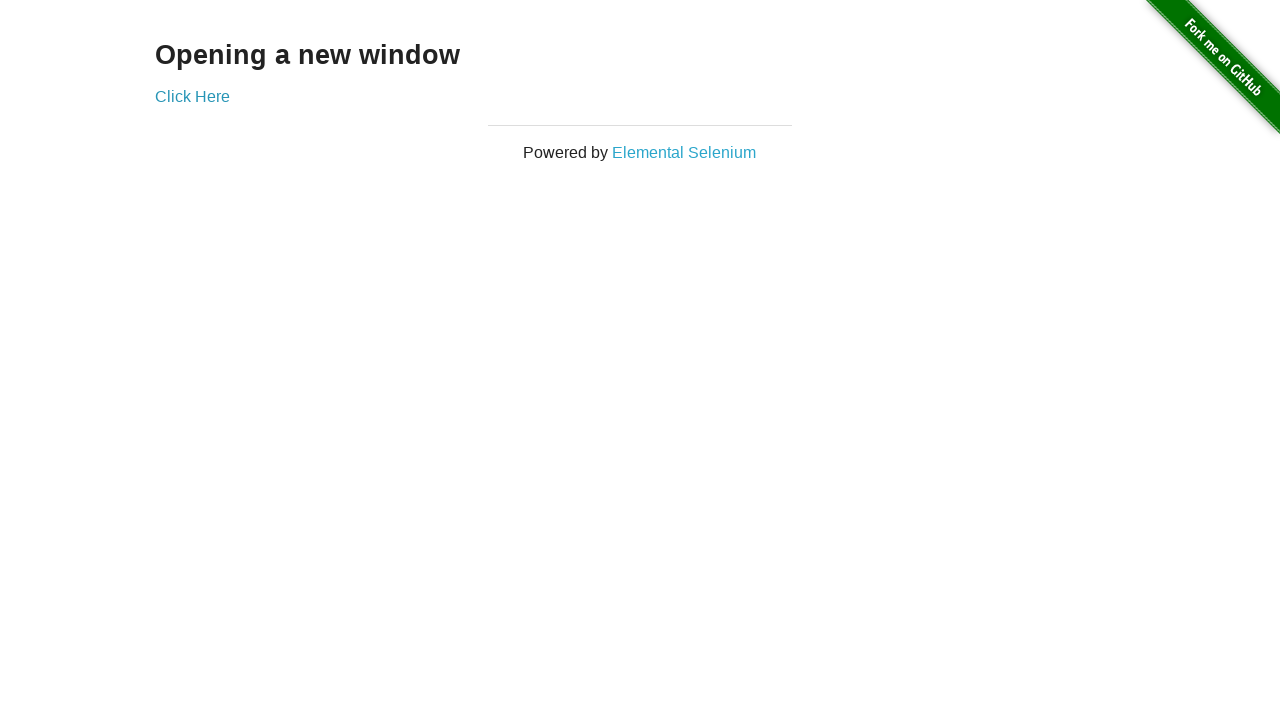

Retrieved parent window text: Opening a new window
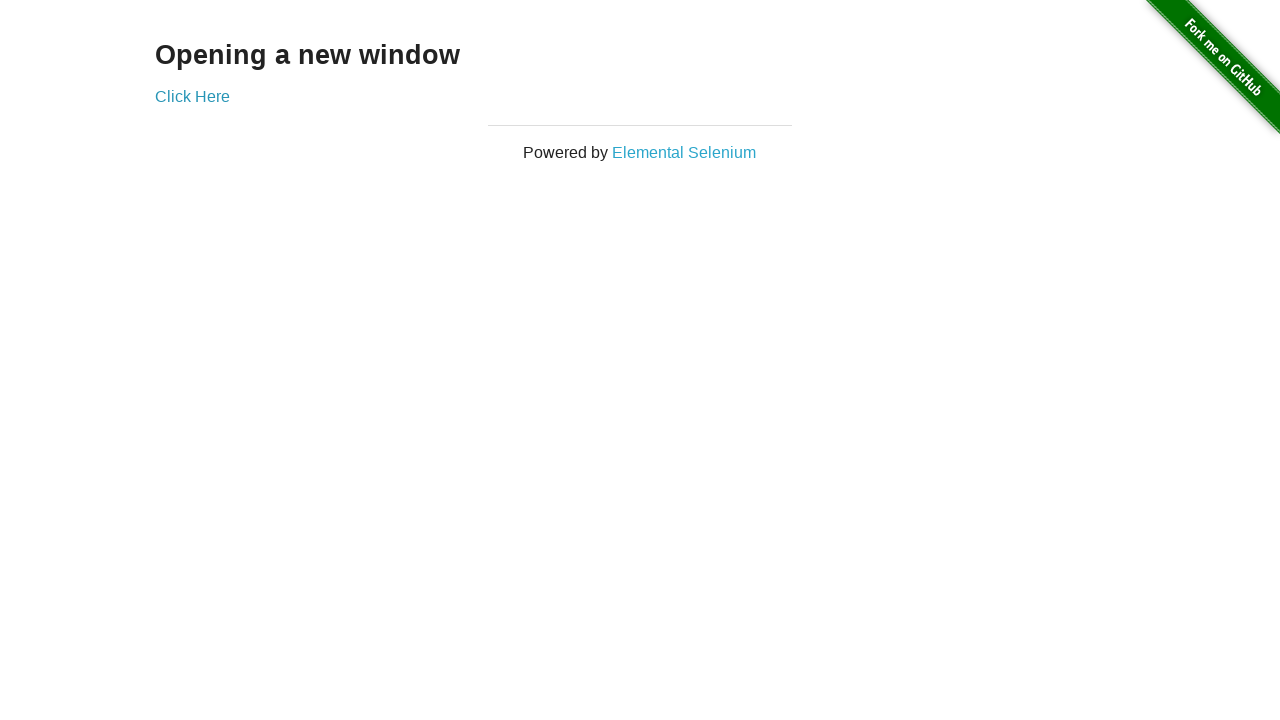

Closed child window
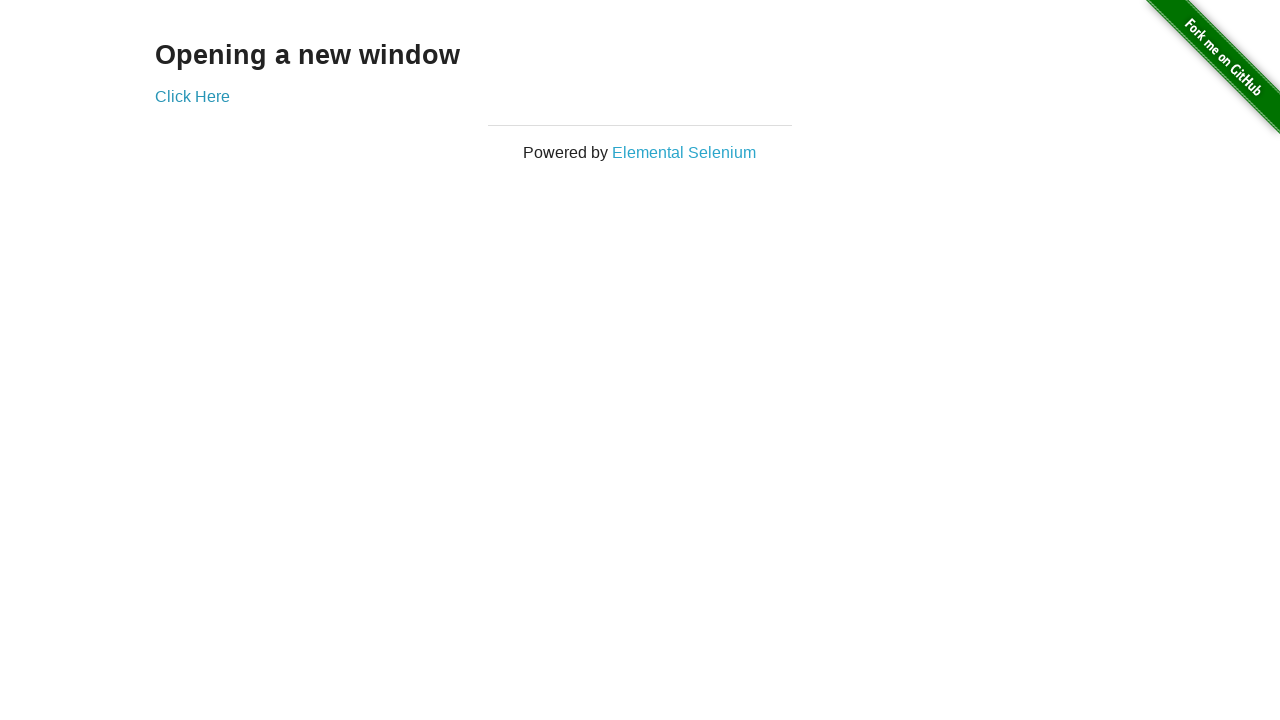

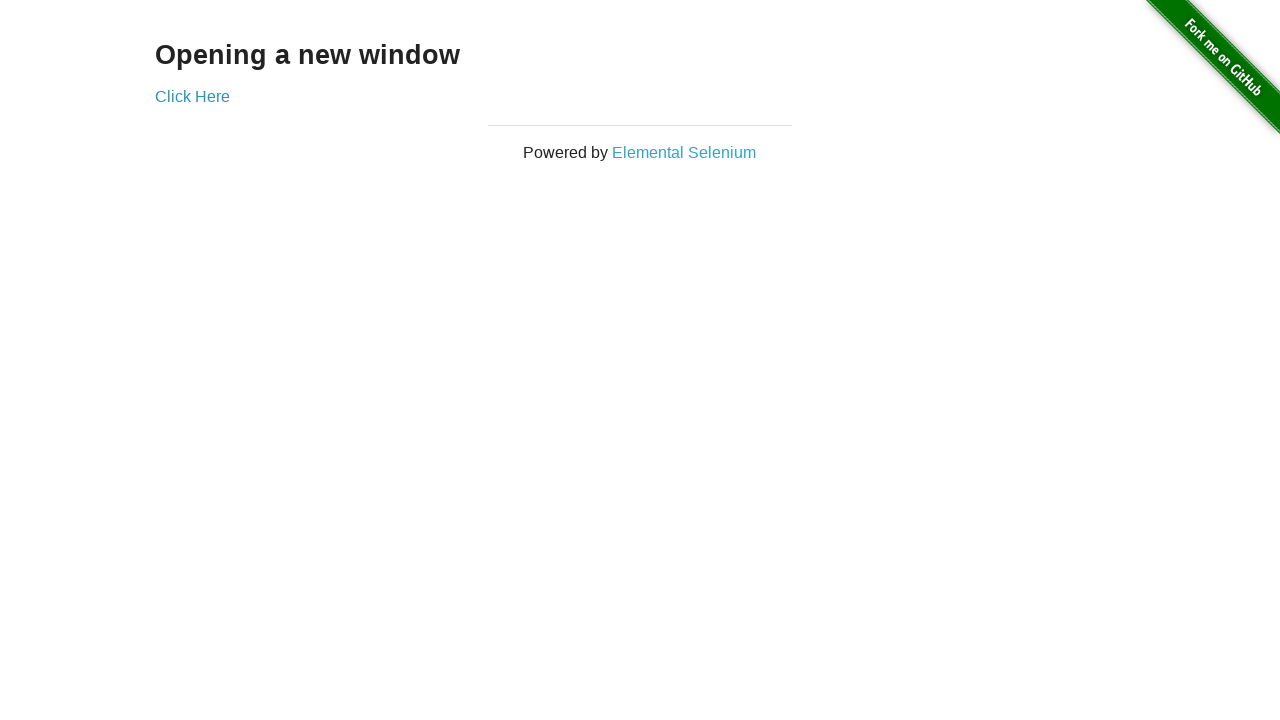